Tests dropdown selection operations using different selection methods: by visible text, by value, and by index

Starting URL: https://kristinek.github.io/site/examples/actions

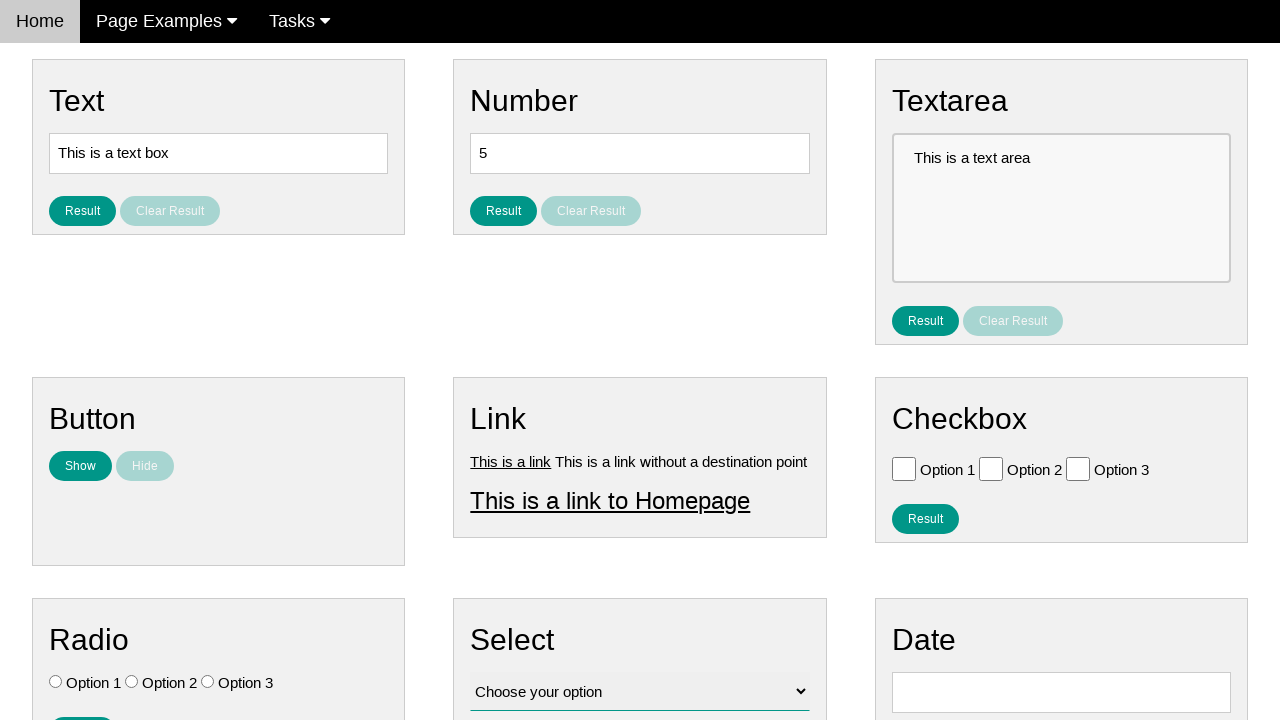

Located dropdown element with name 'vfb-12'
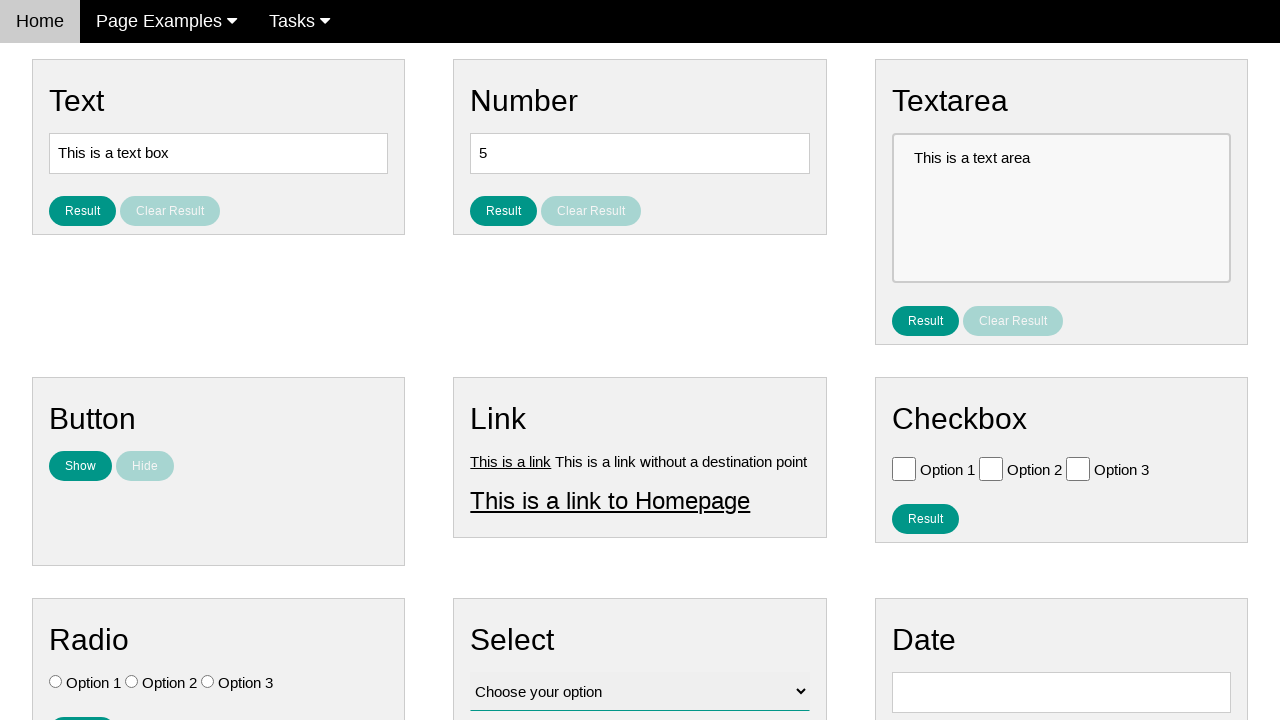

Selected 'Option 1' from dropdown by visible text on select[name='vfb-12']
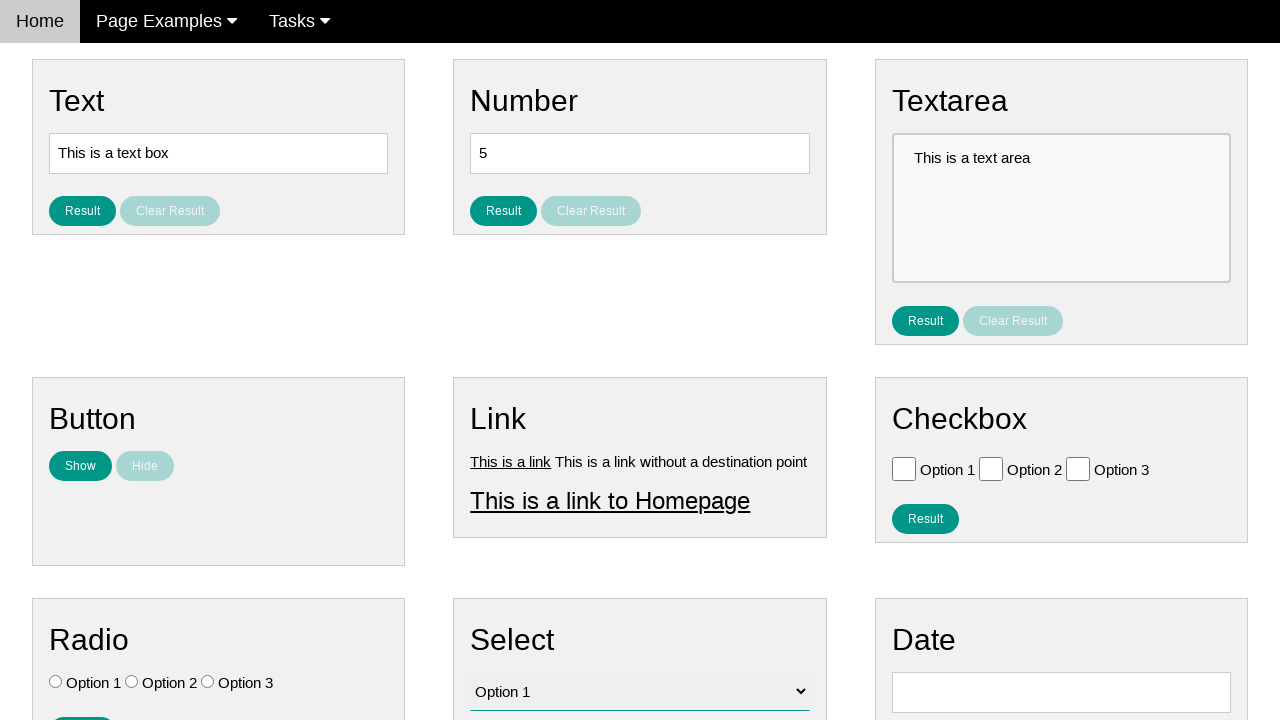

Selected option with value 'value2' from dropdown on select[name='vfb-12']
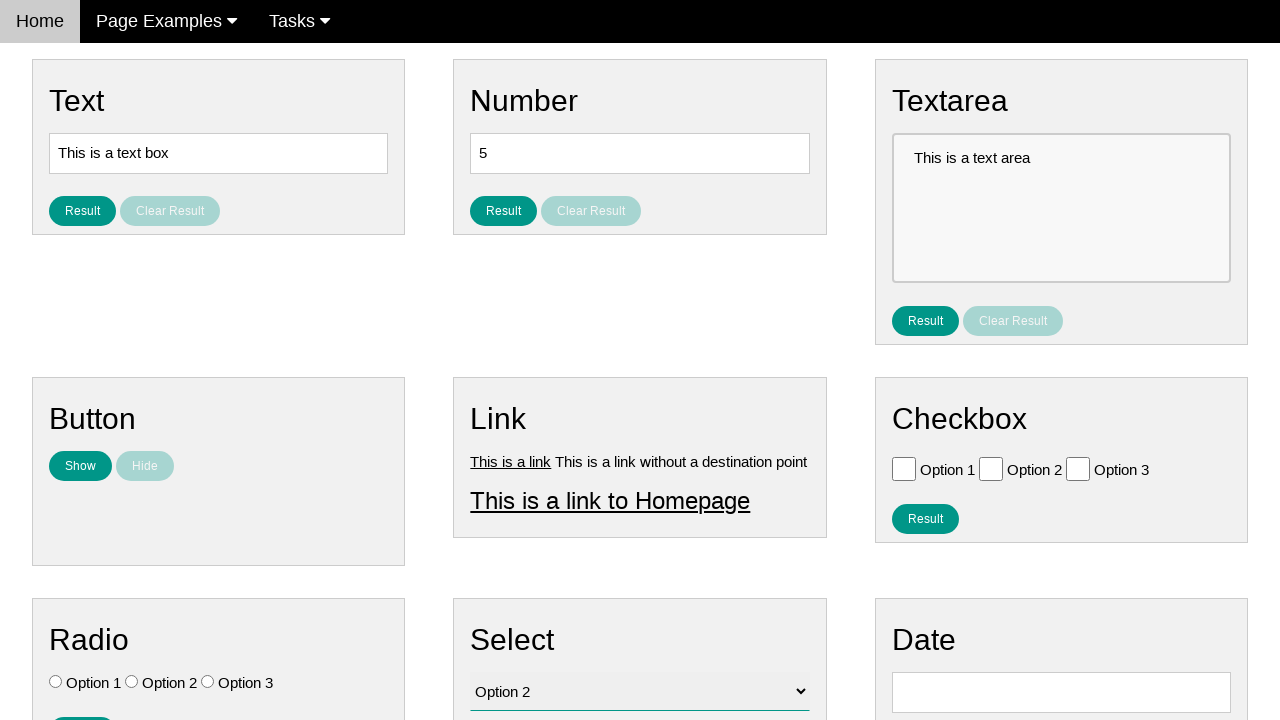

Selected 4th option (index 3) from dropdown on select[name='vfb-12']
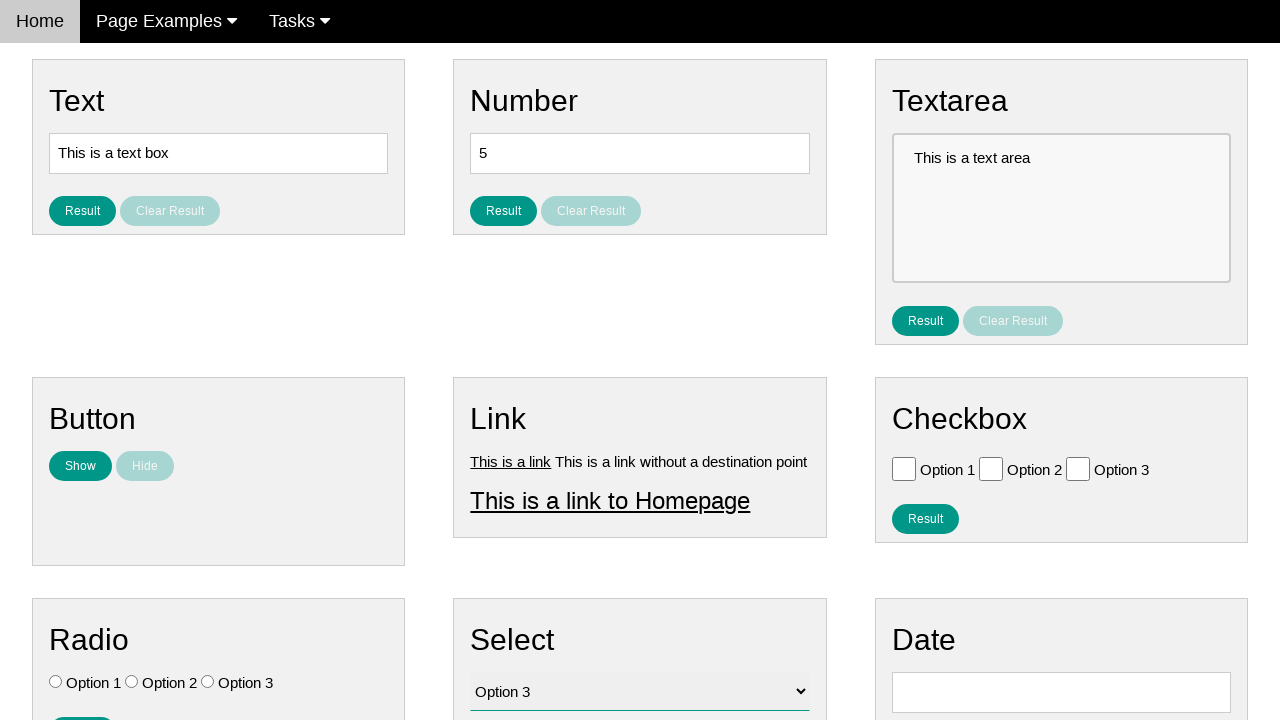

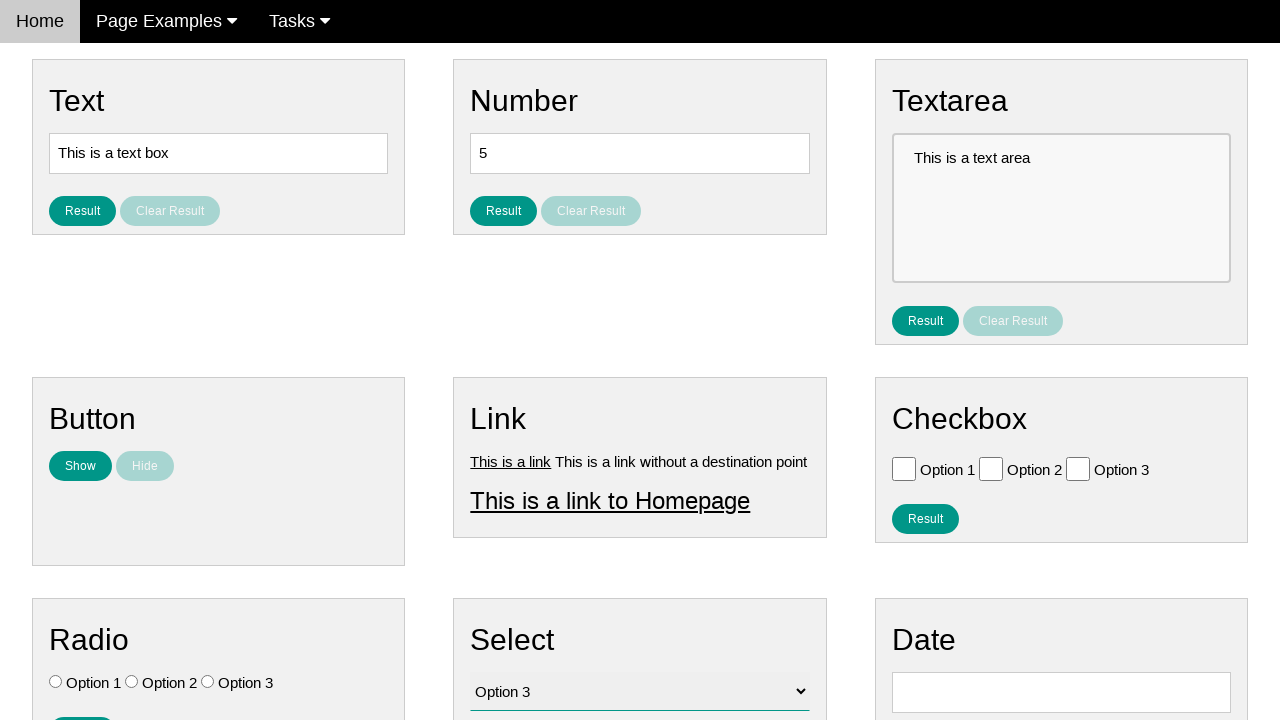